Navigates to W3Schools Java tryit editor page and gets the window handle

Starting URL: https://www.w3schools.com/java/tryjava.asp?filename=demo_helloworld

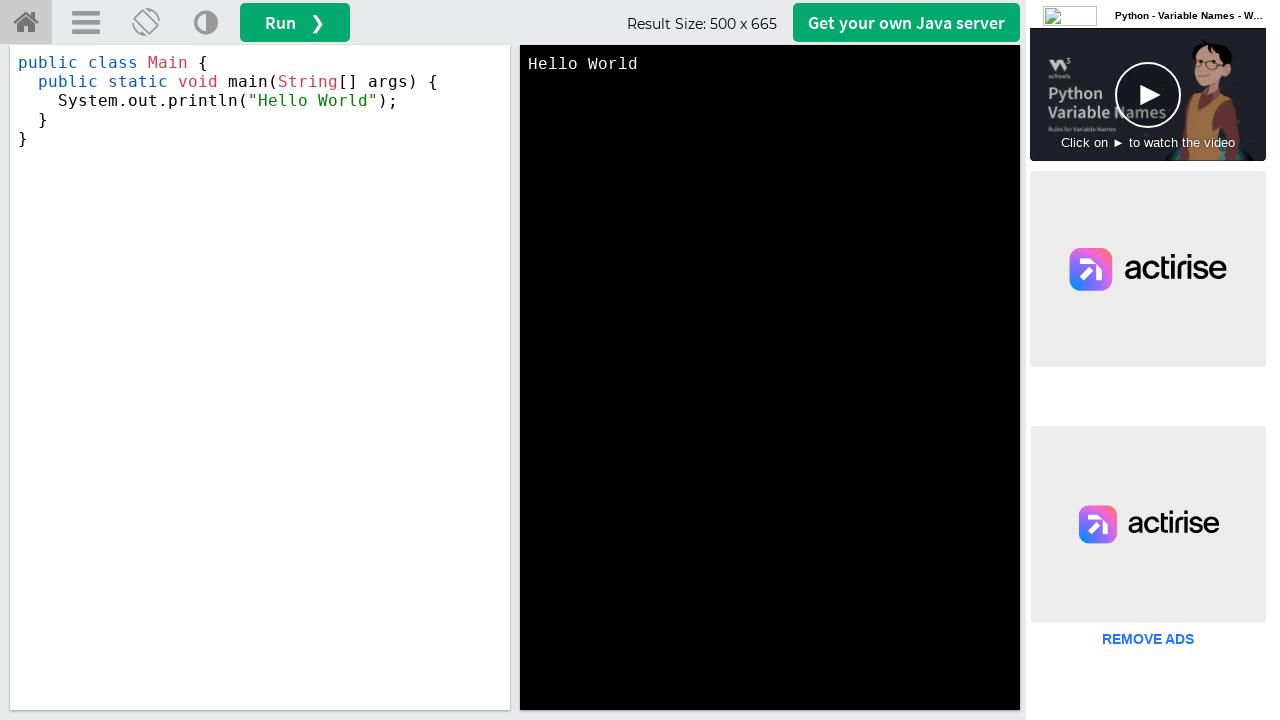

Navigated to W3Schools Java tryit editor page
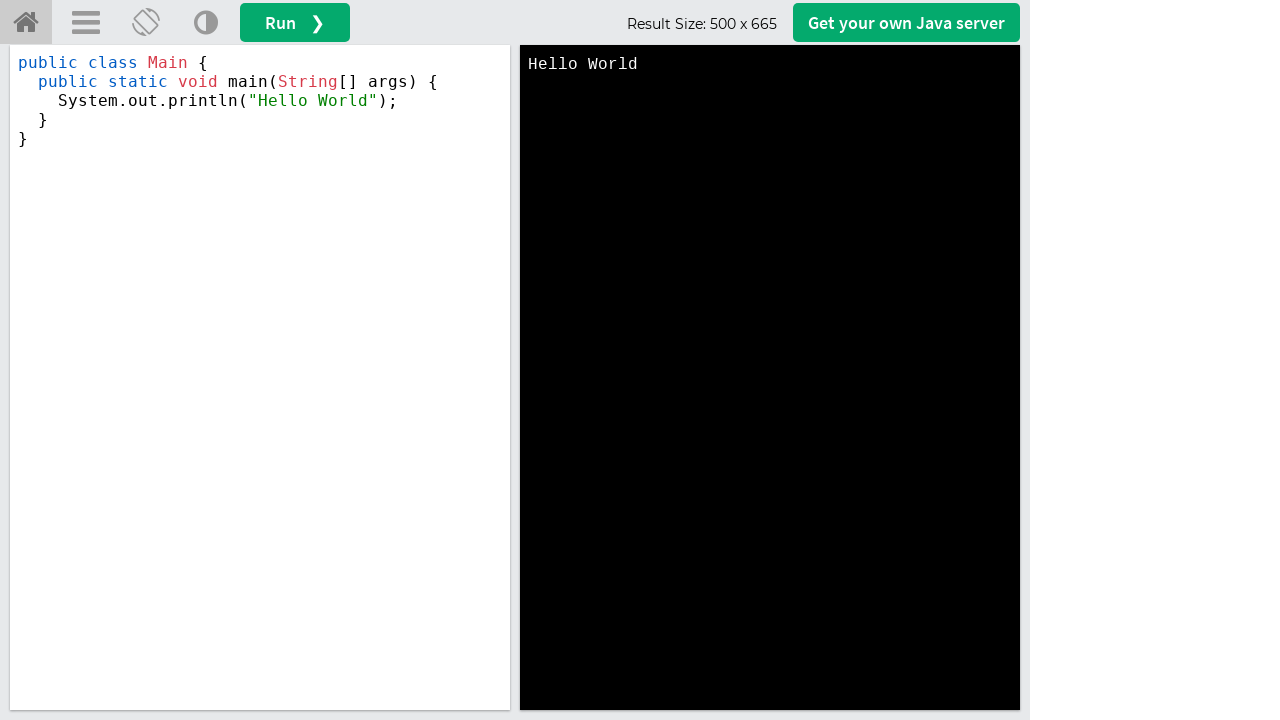

Retrieved current URL: https://www.w3schools.com/java/tryjava.asp?filename=demo_helloworld
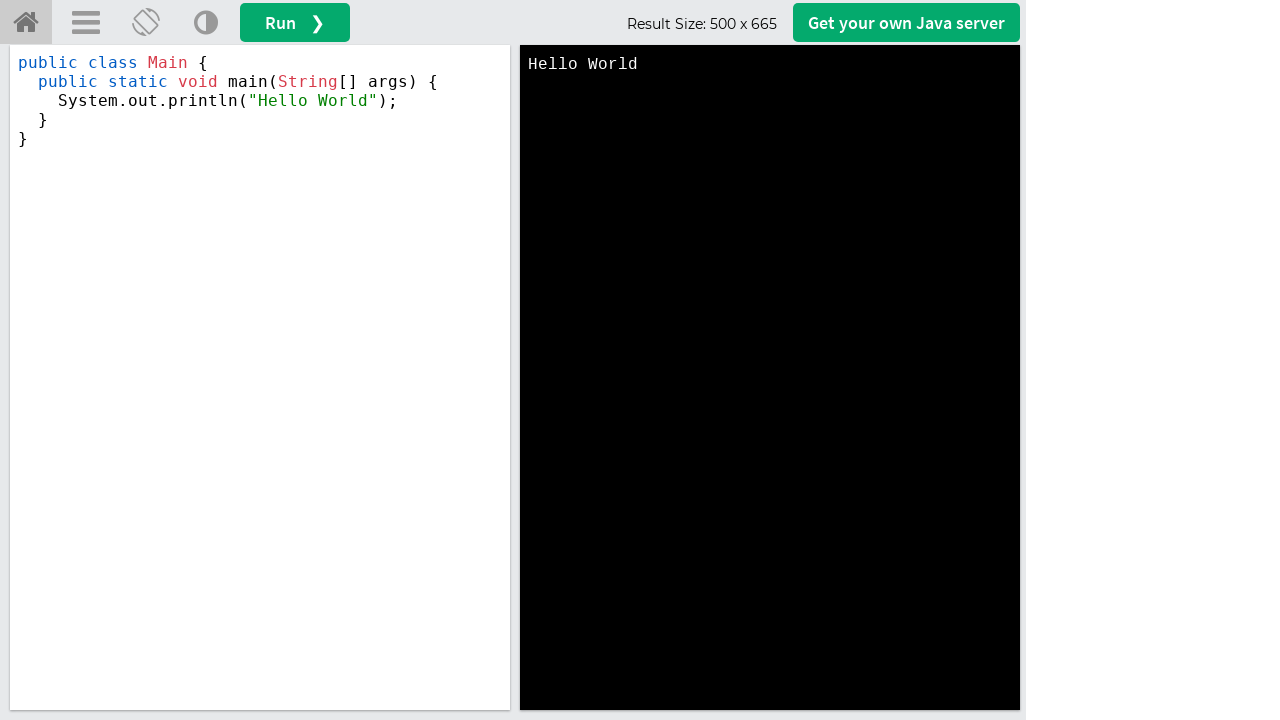

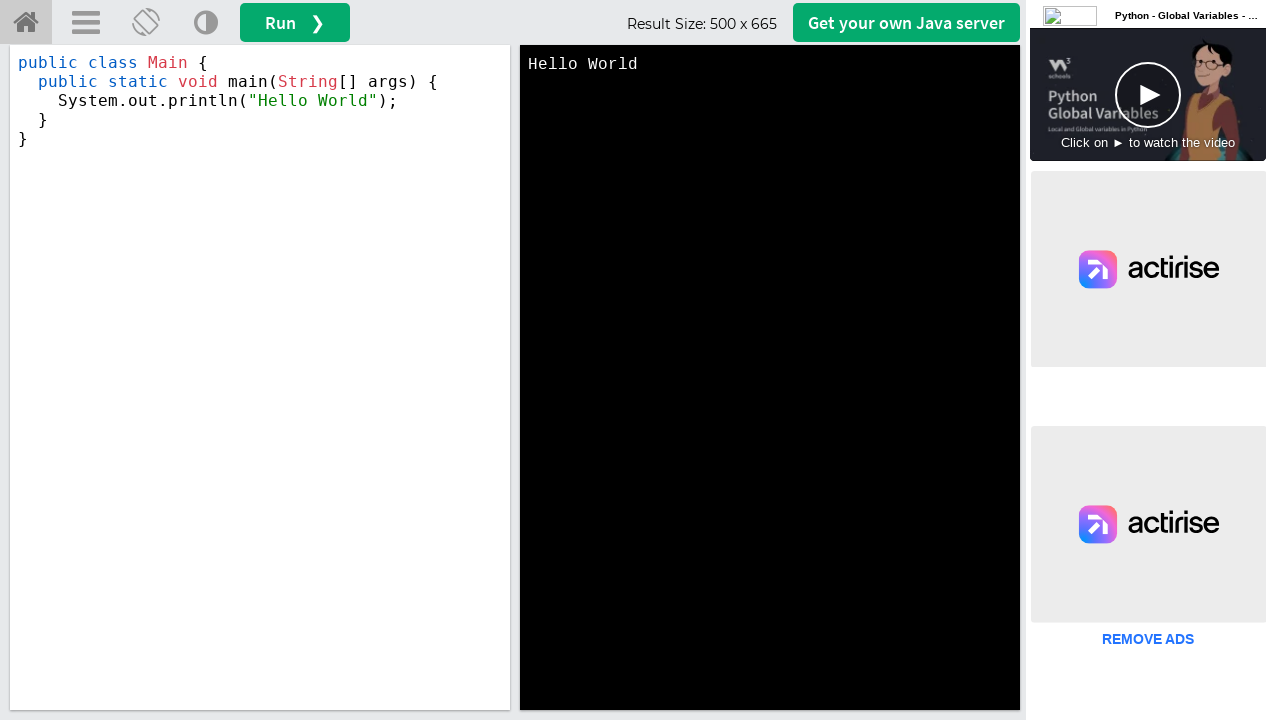